Tests checkbox functionality by locating two checkboxes, clicking each one if not already selected, and verifying they become selected.

Starting URL: https://the-internet.herokuapp.com/checkboxes

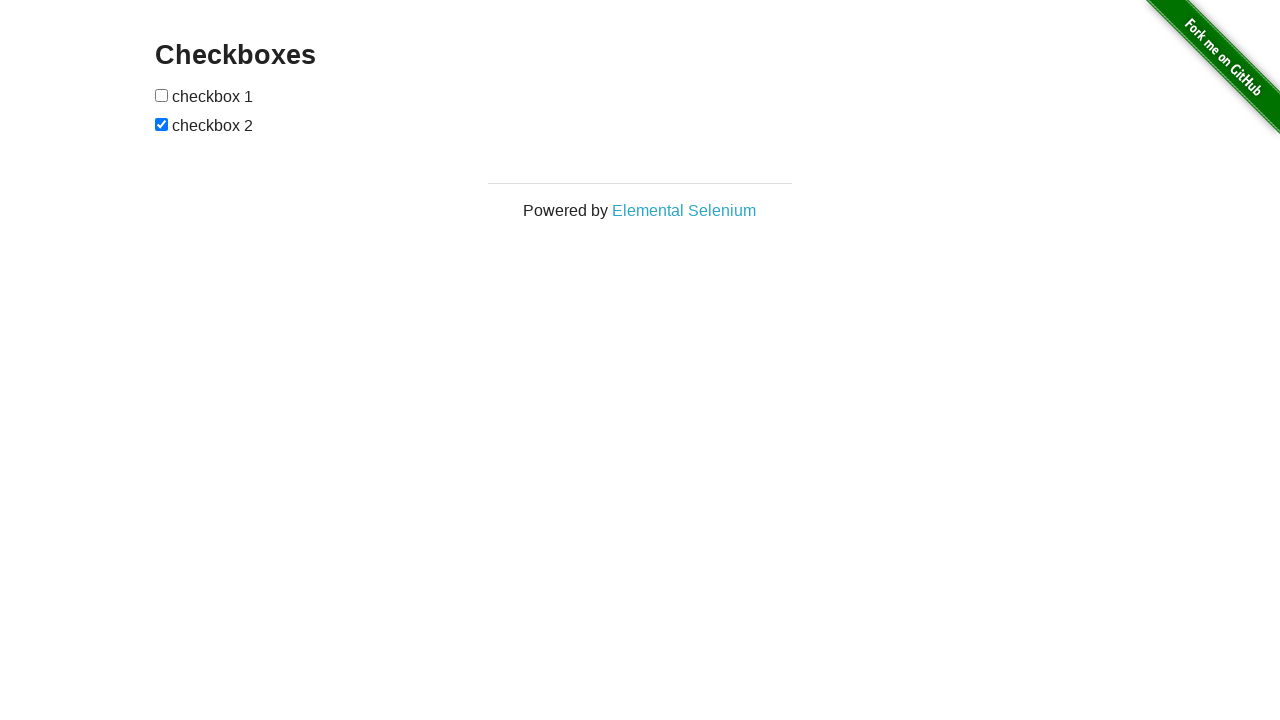

Located first checkbox element
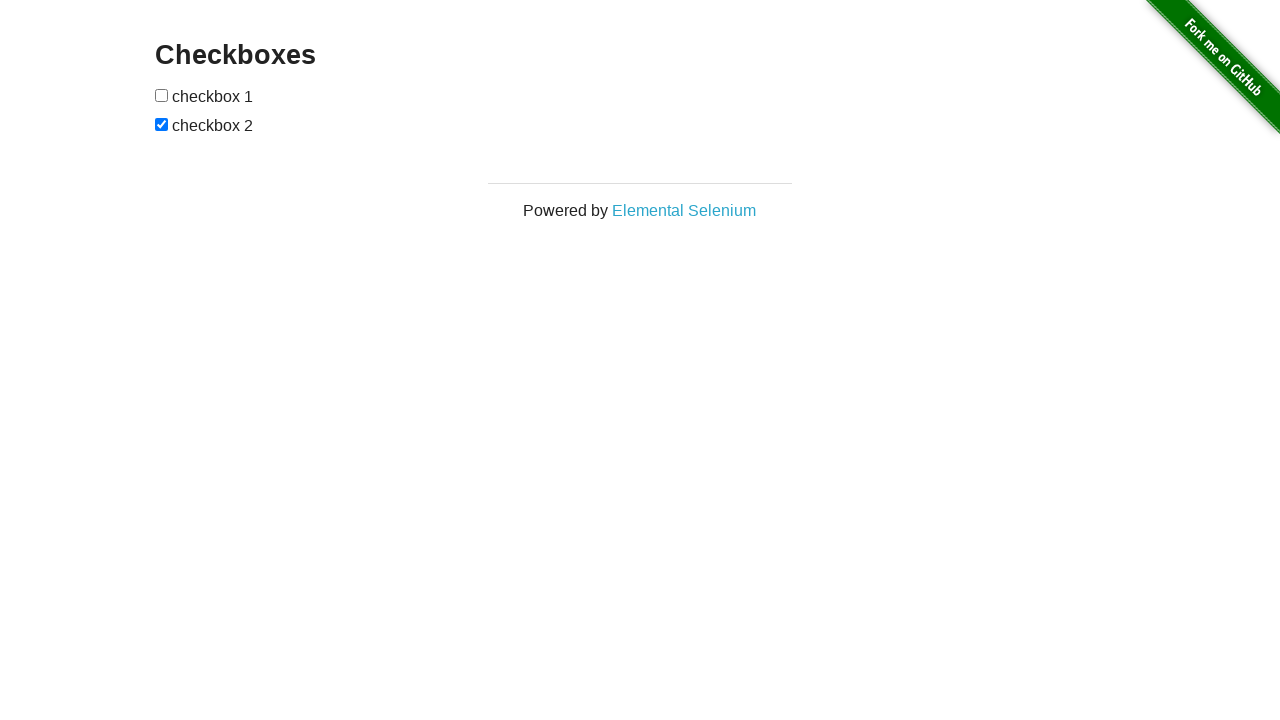

Located second checkbox element
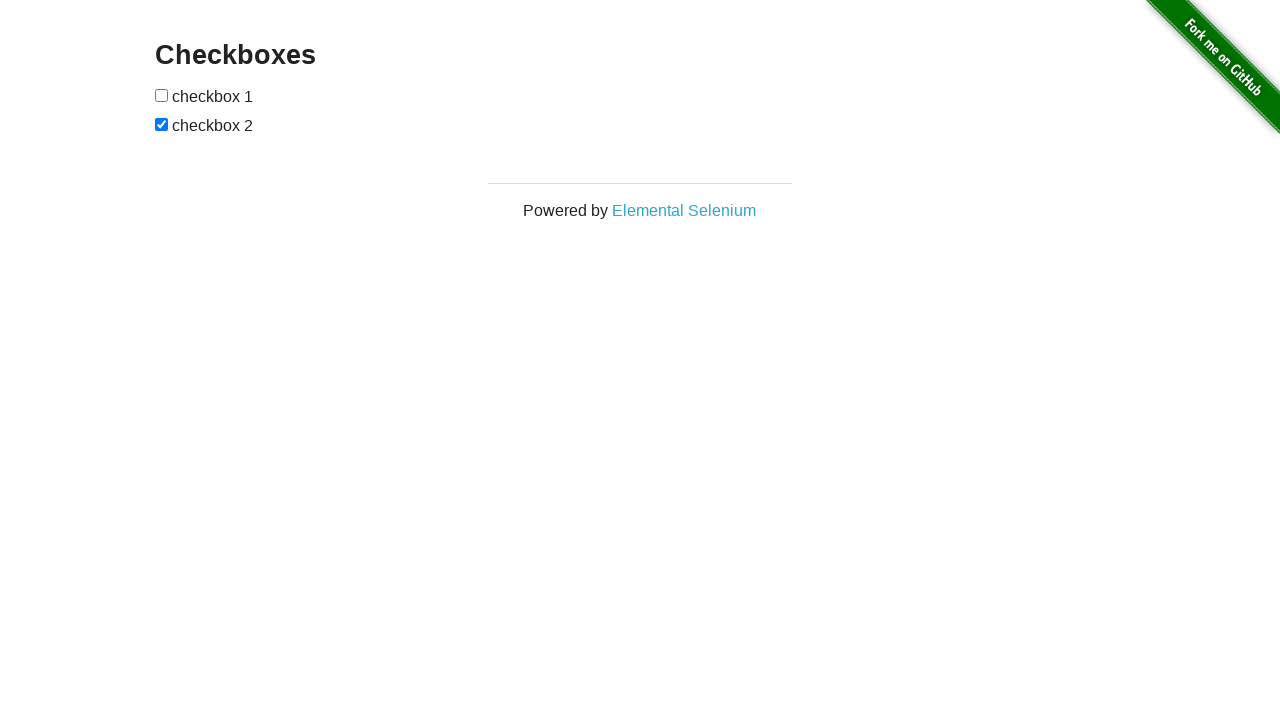

Checked state of first checkbox
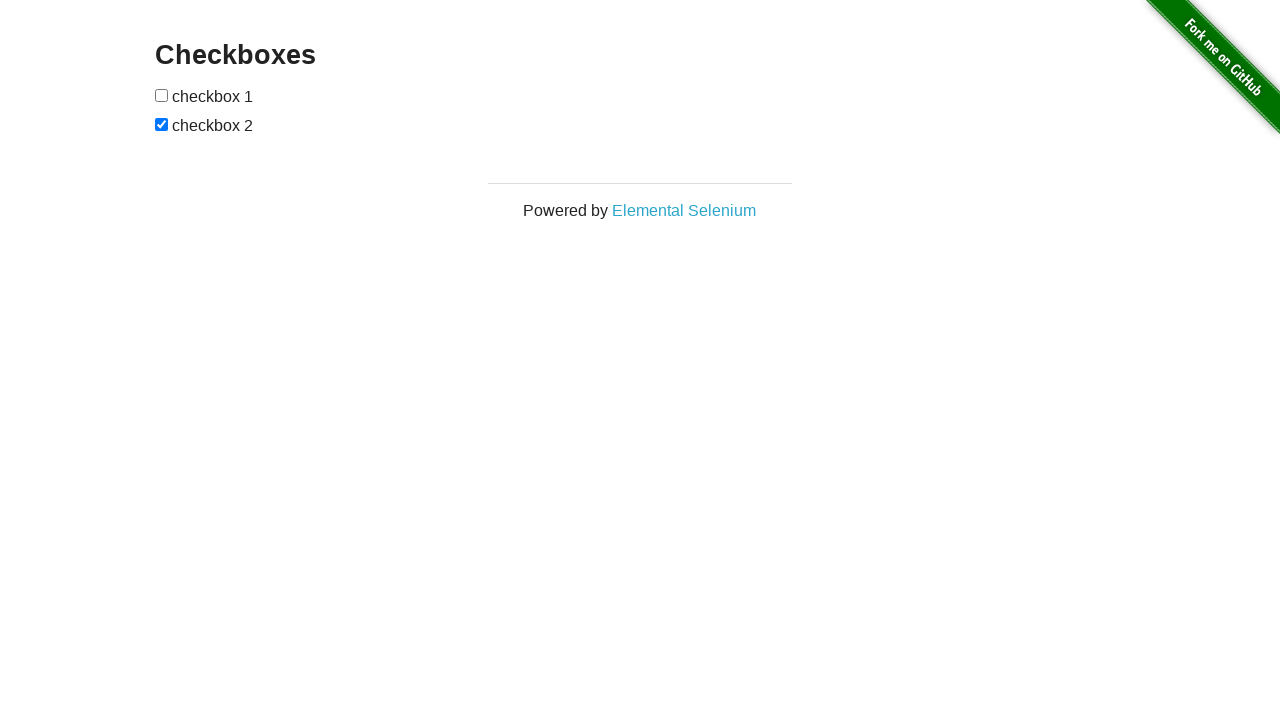

Clicked first checkbox to select it at (162, 95) on (//input[@type='checkbox'])[1]
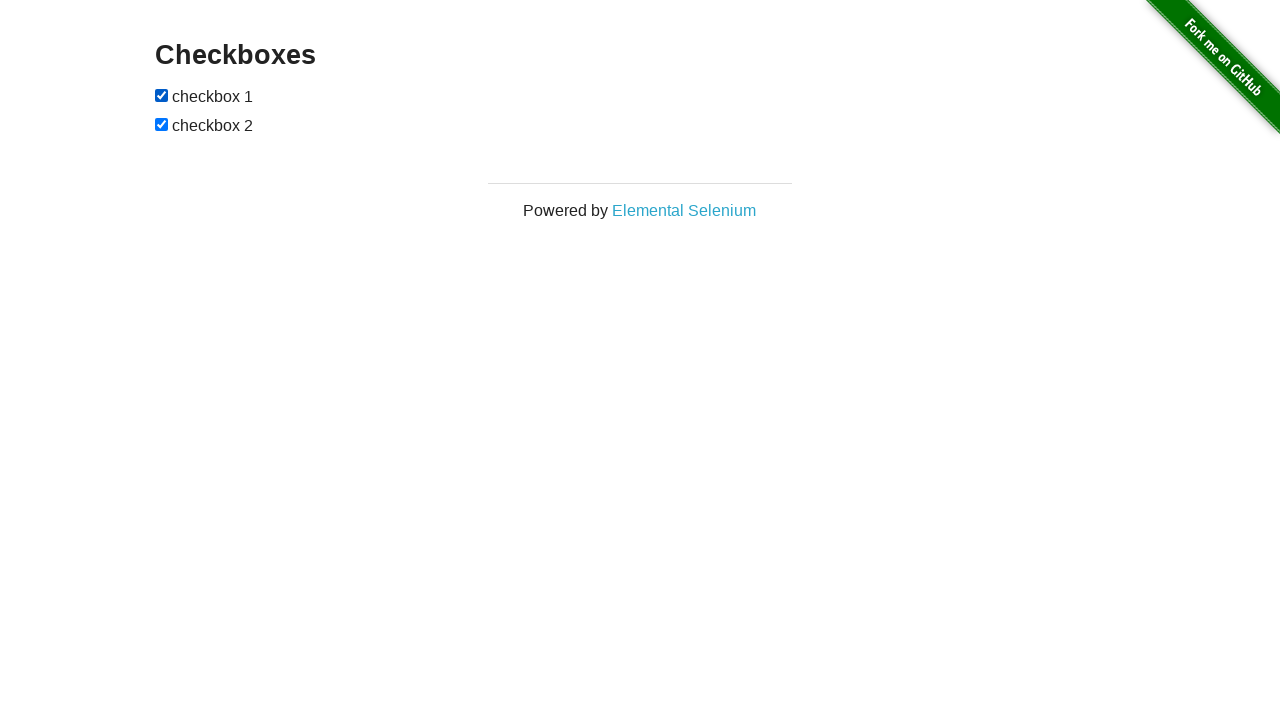

Verified first checkbox is selected
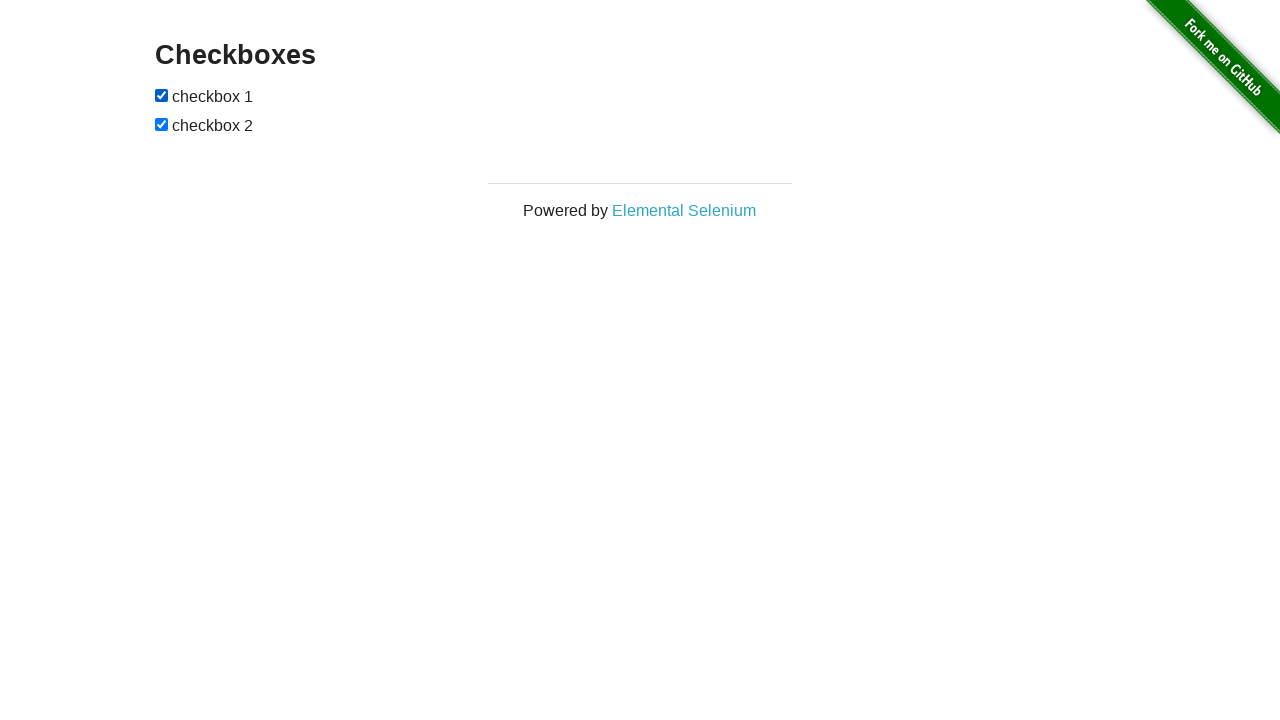

Second checkbox was already checked
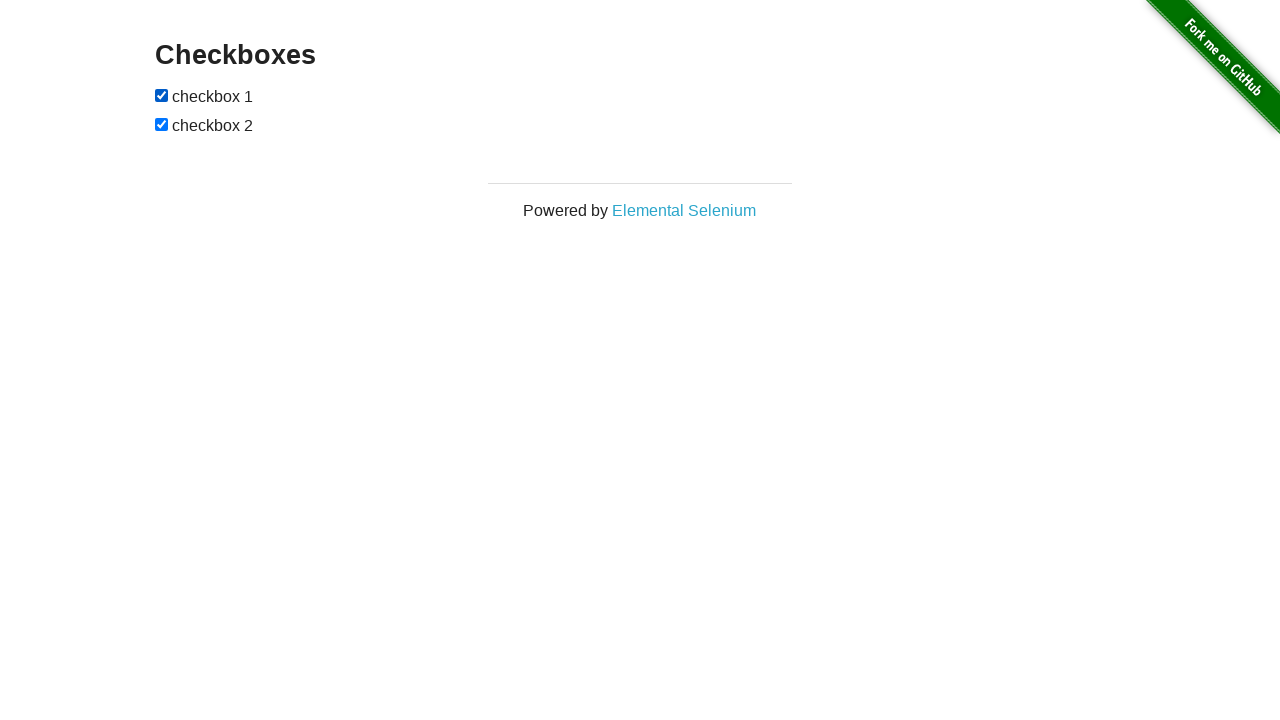

Verified second checkbox is selected
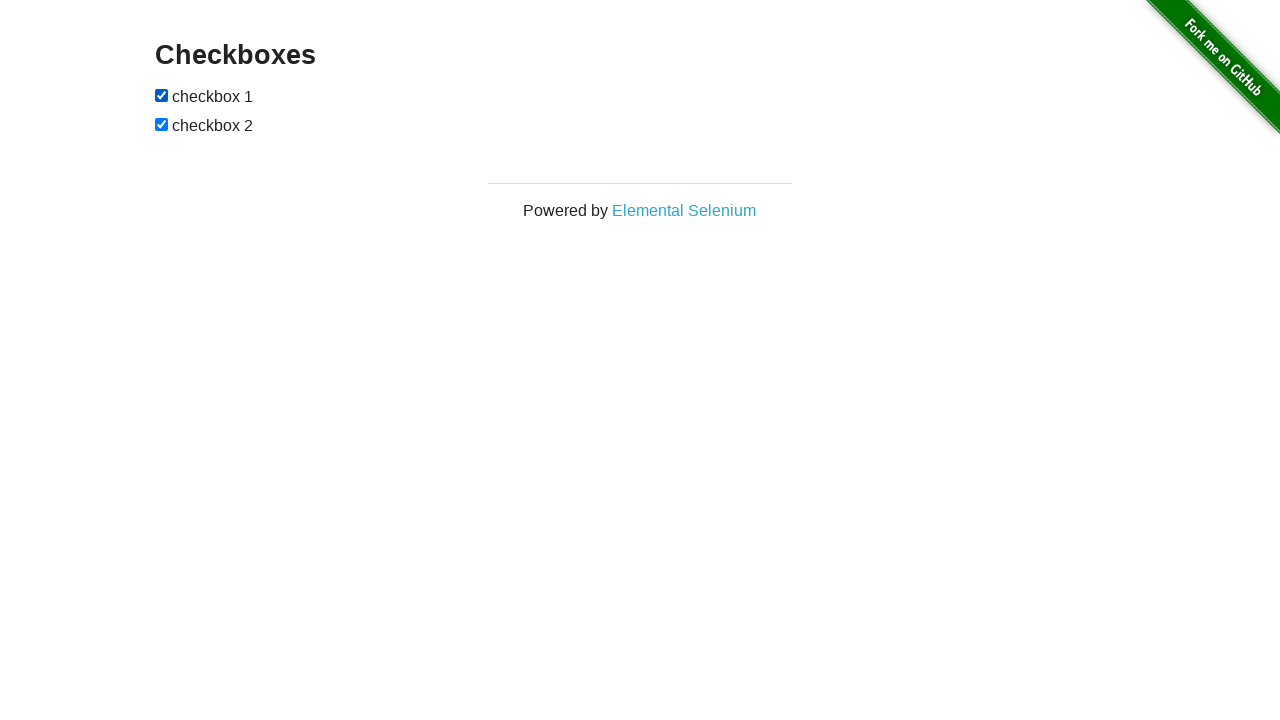

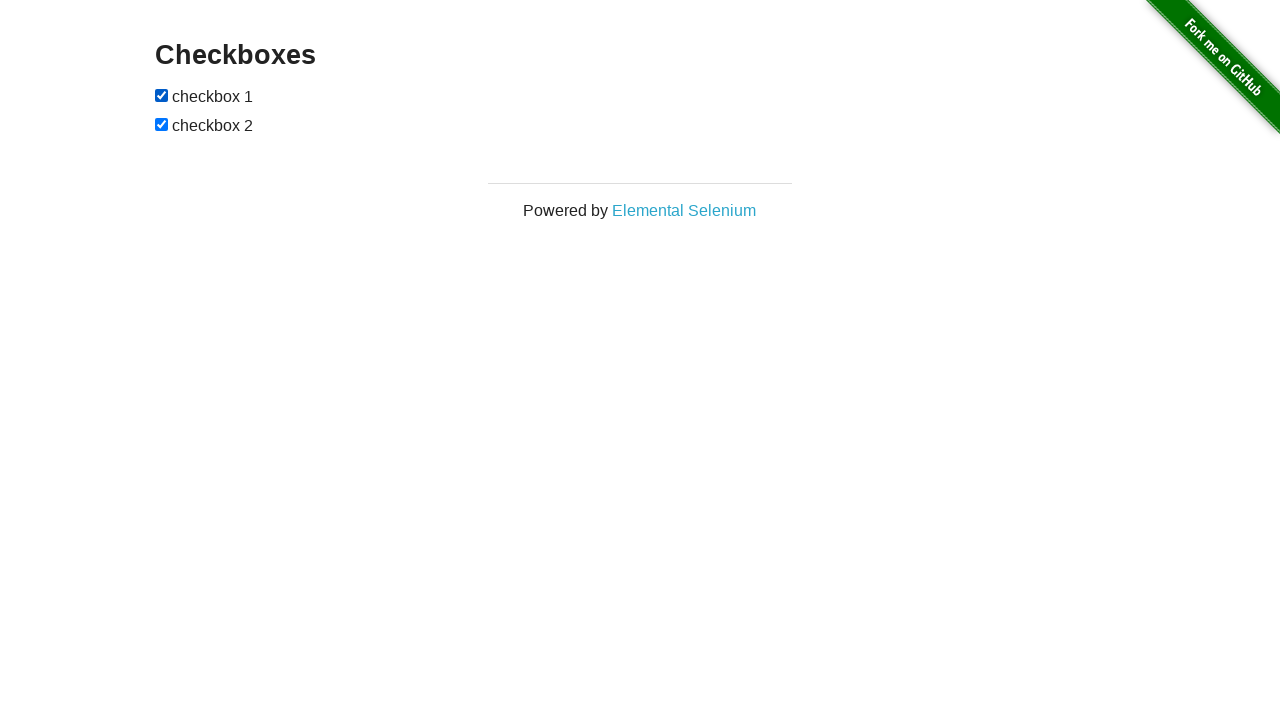